Fills out a dummy visa application ticket form including personal details, date of birth selection through date picker, gender selection, and additional passenger options

Starting URL: https://www.dummyticket.com/dummy-ticket-for-visa-application/

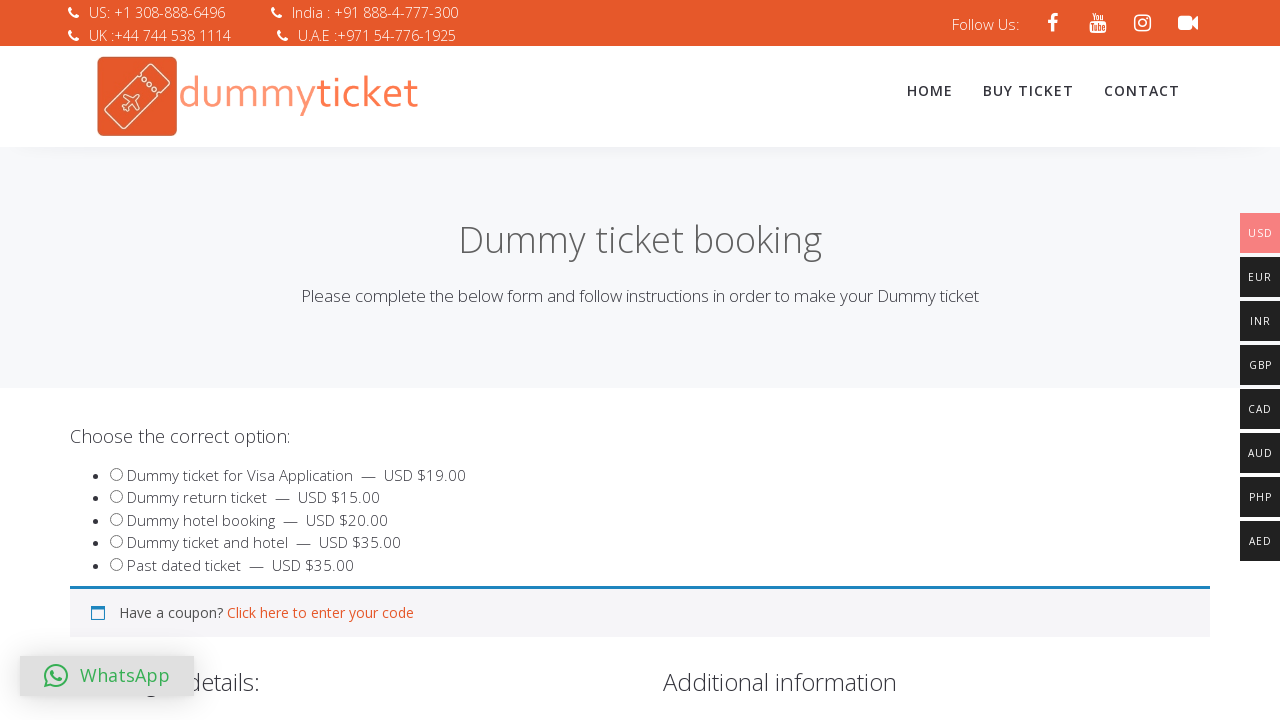

Clicked on product radio button (Visa application ticket) at (116, 519) on xpath=//input[@id='product_551']
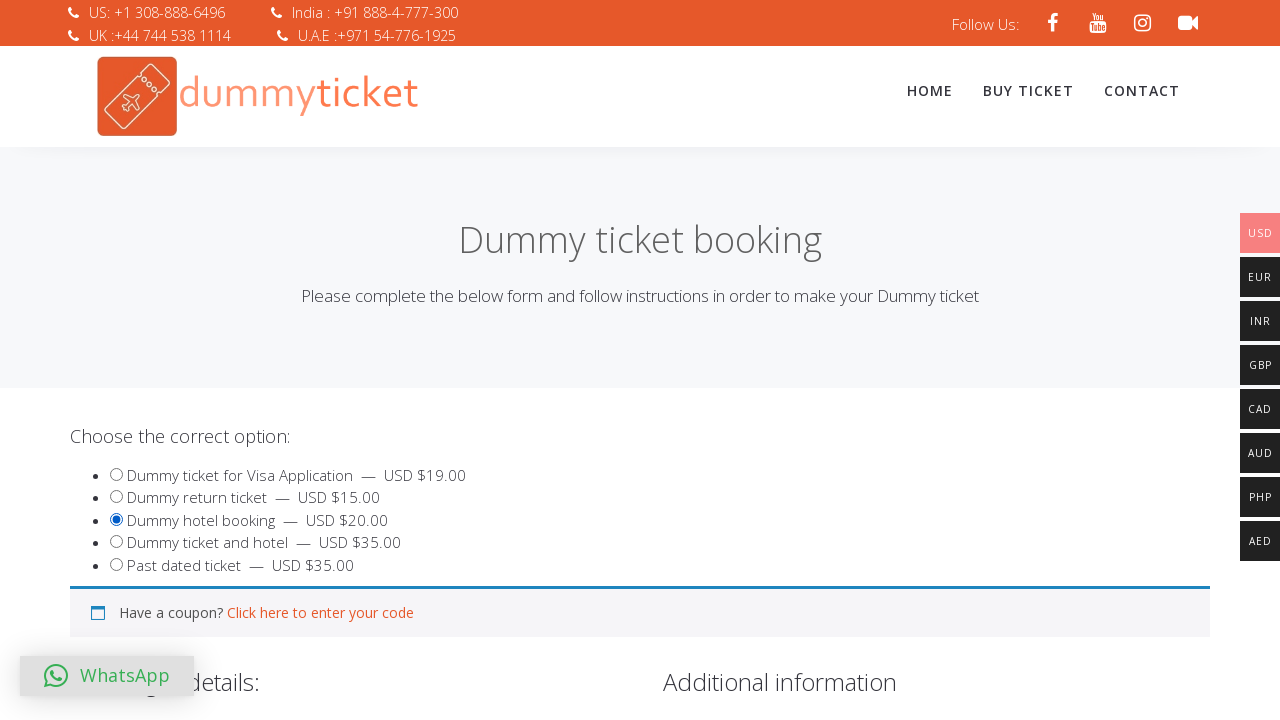

Filled first name field with 'John' on #travname
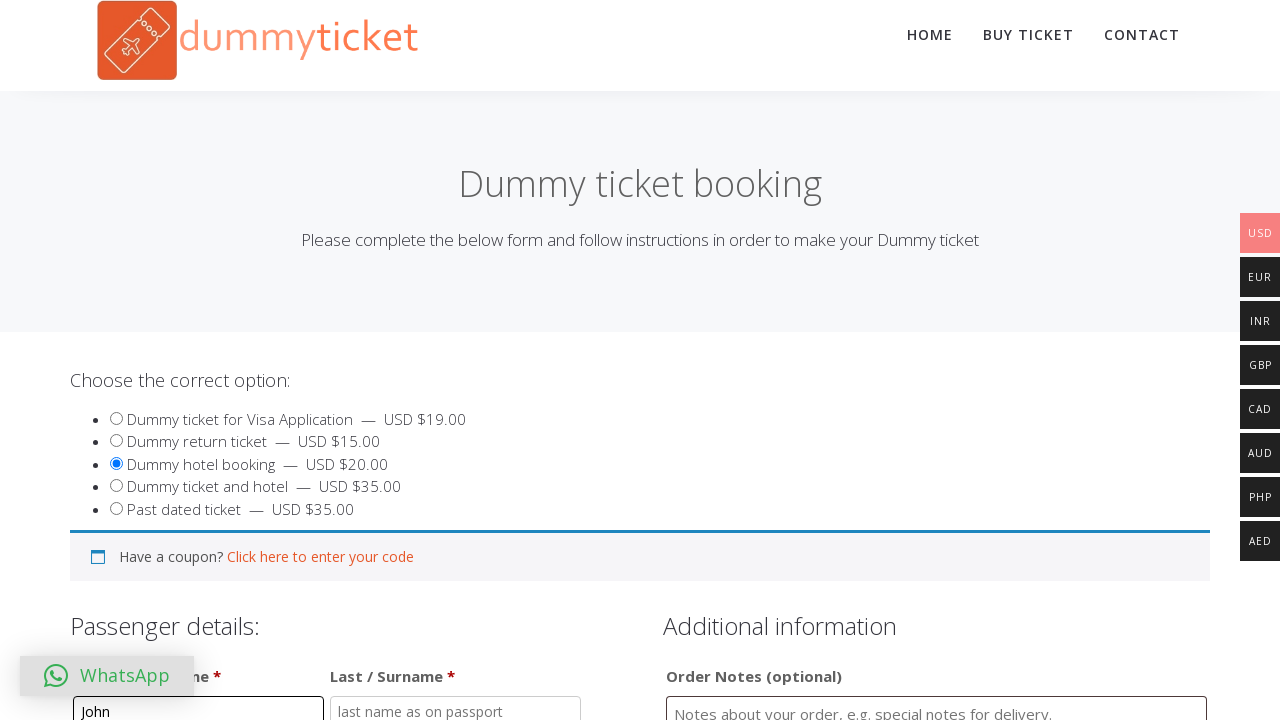

Filled last name field with 'Smith' on #travlastname
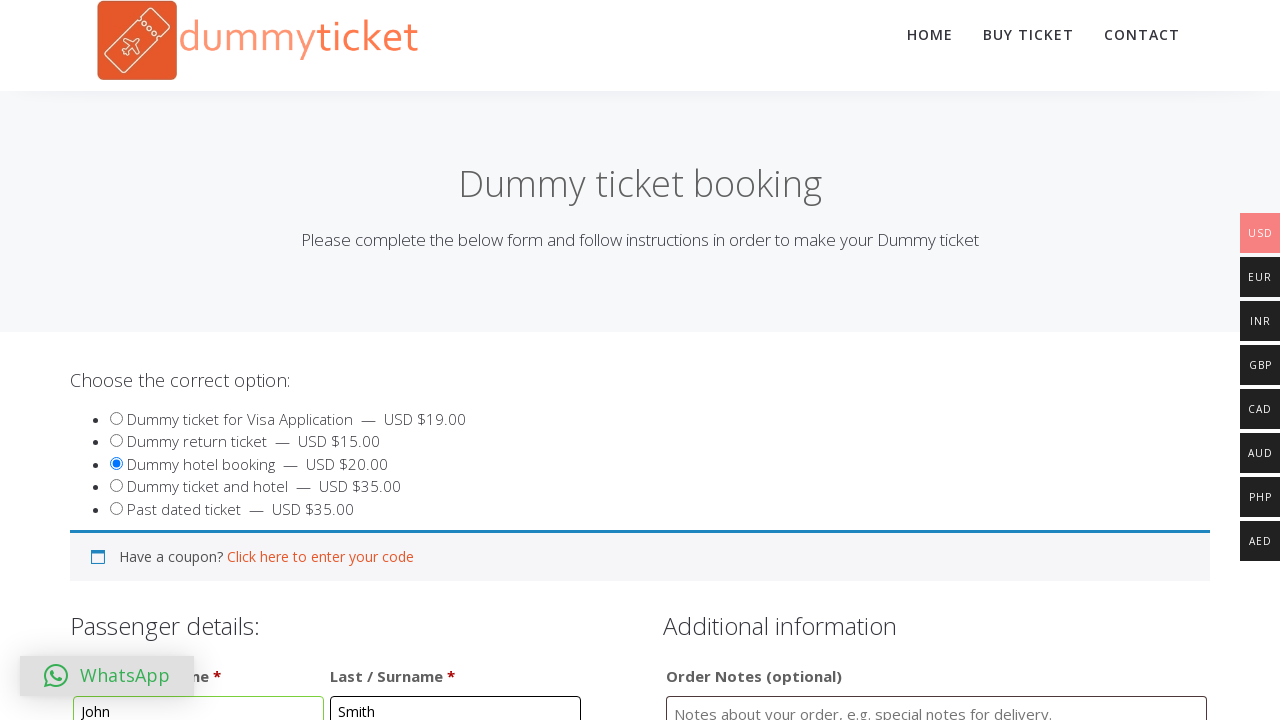

Clicked on date of birth field to open date picker at (344, 360) on #dob
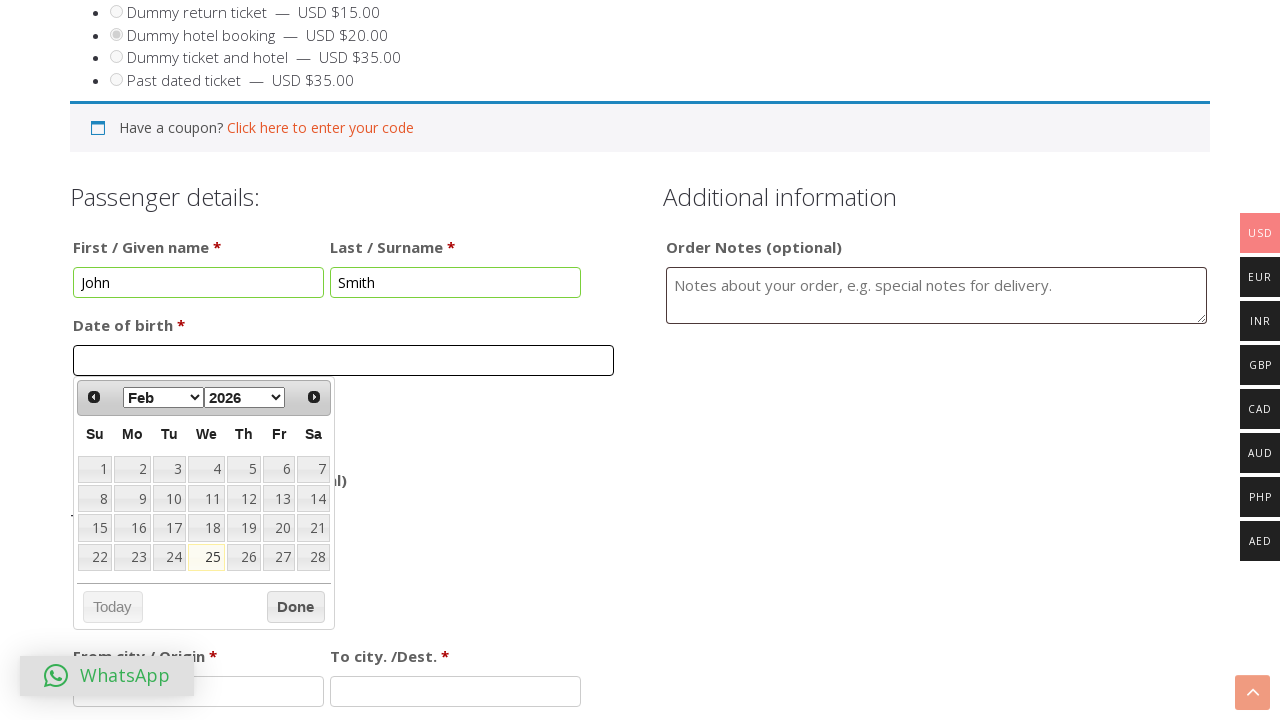

Selected March from date picker month dropdown on //select[@class='ui-datepicker-month']
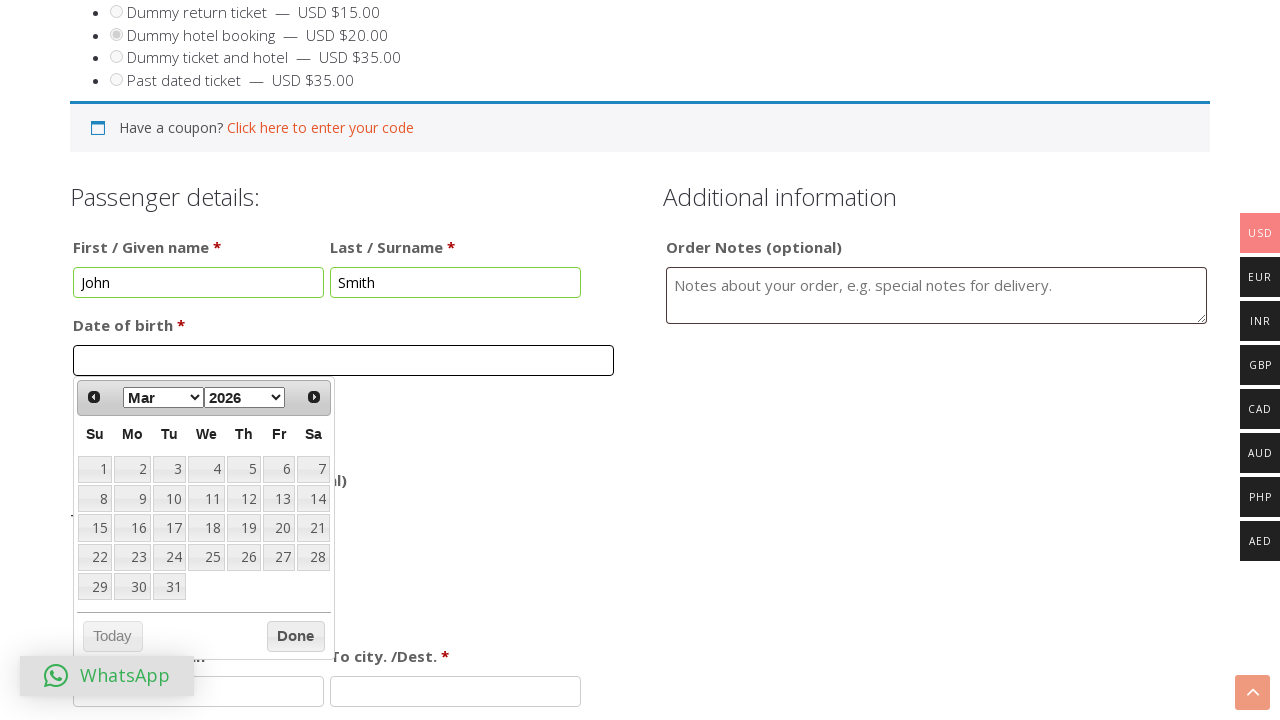

Selected year 2022 from date picker year dropdown on //div[@class='ui-datepicker-title']//select[2]
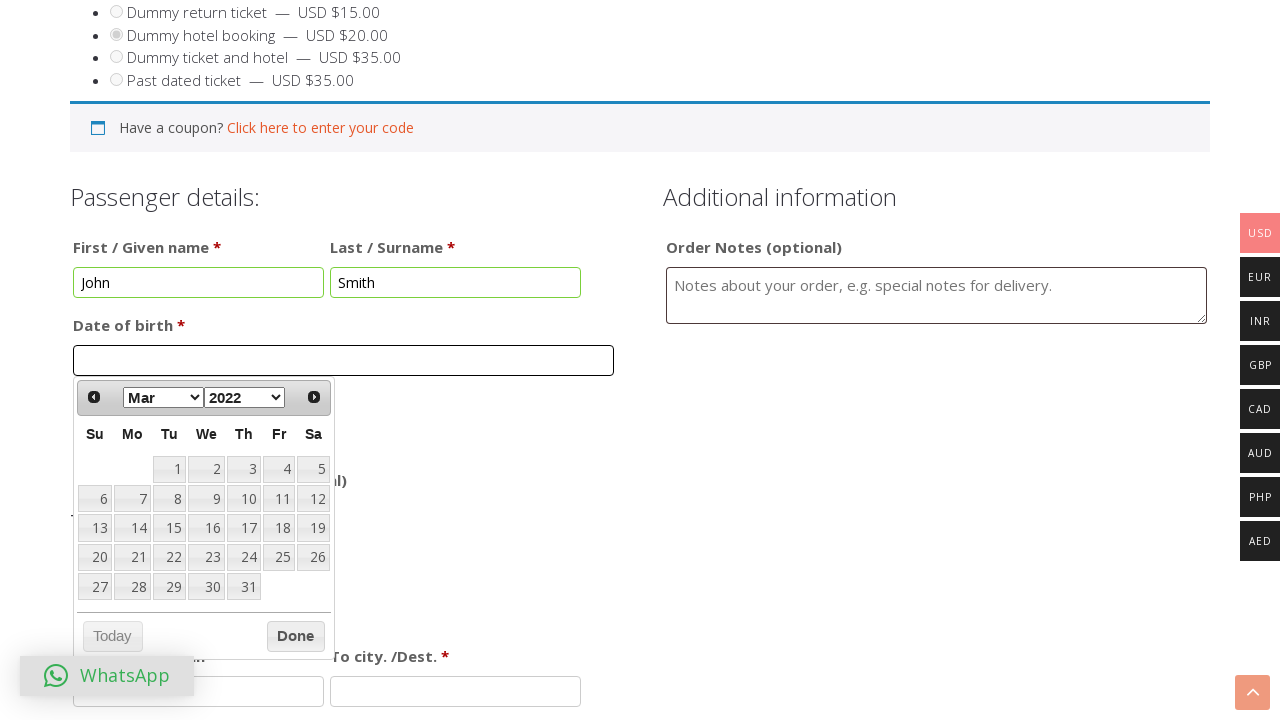

Selected 15th from date picker calendar at (169, 528) on xpath=//table[@class='ui-datepicker-calendar']//tbody//tr//td//a[text()='15']
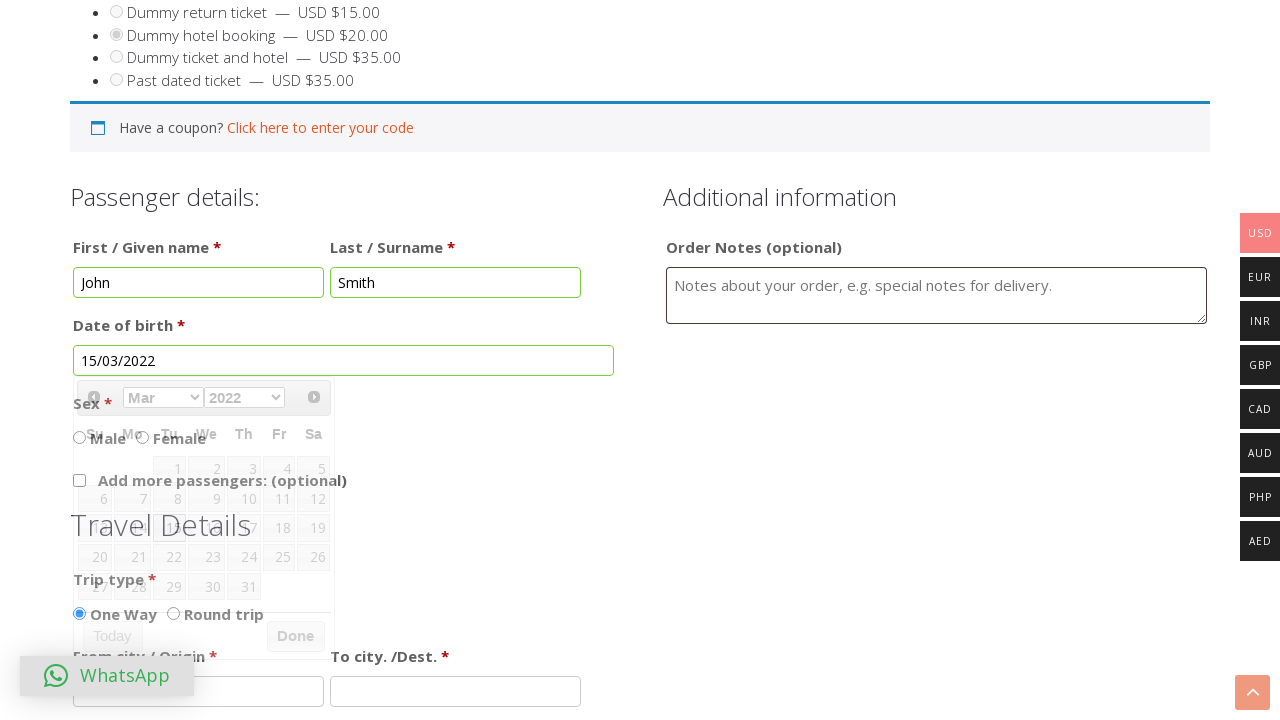

Selected Male gender radio button at (80, 437) on xpath=//input[@id='sex_1']
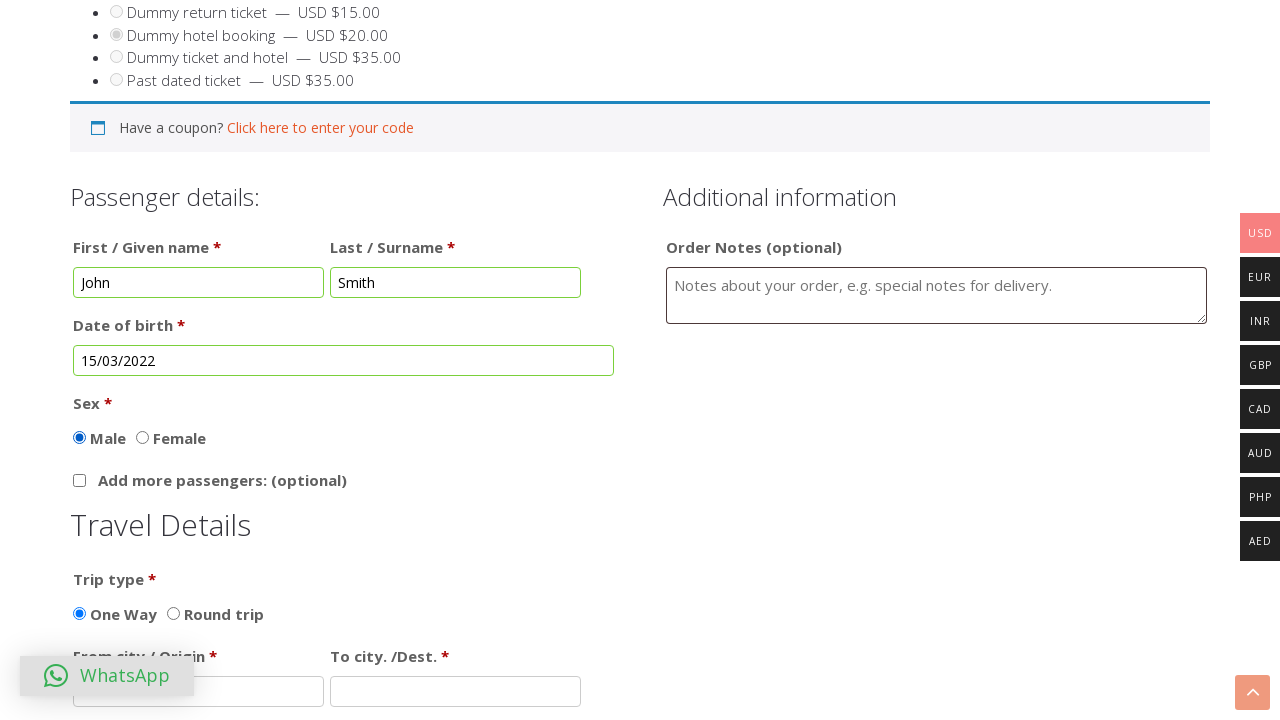

Checked 'Add more passengers' checkbox at (80, 481) on xpath=//input[@id='addmorepax']
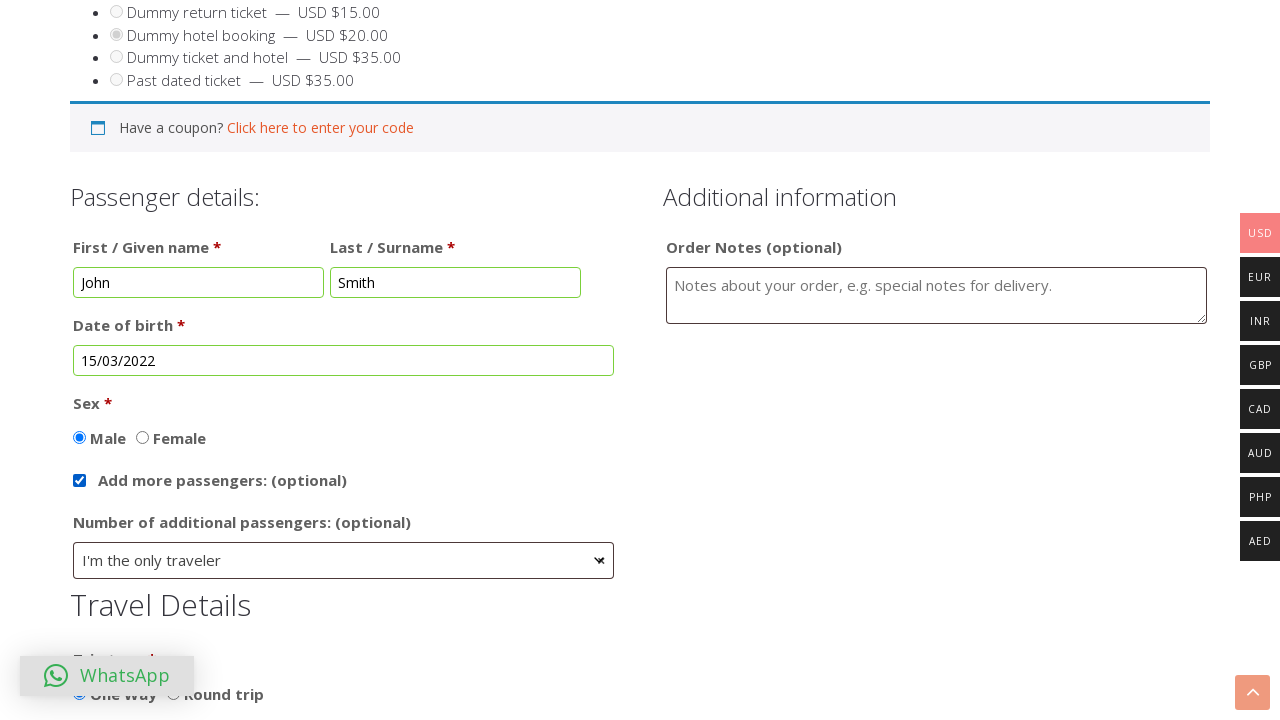

Selected number of additional passengers from dropdown (index 2) on #addpaxno
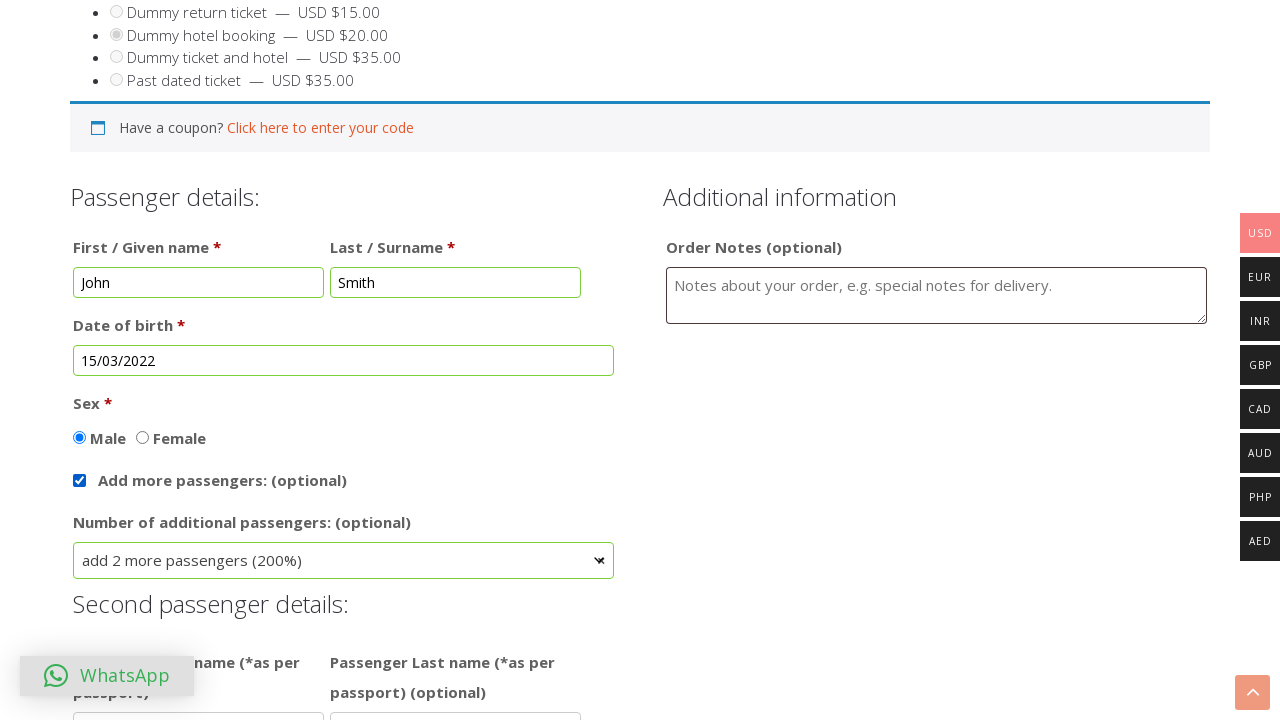

Clicked on dropdown container to open options at (344, 560) on xpath=//span[@id='select2-addpaxno-container']
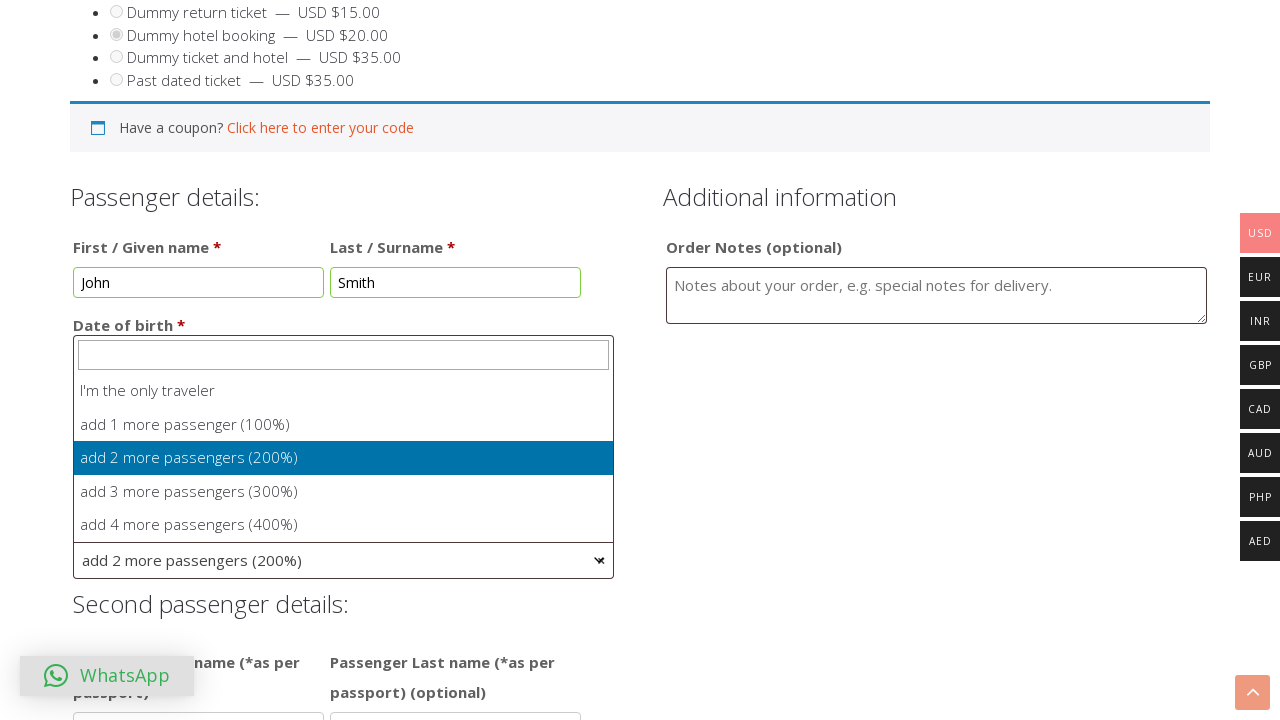

Selected first option from dropdown results at (344, 391) on (//ul[@id='select2-addpaxno-results']//li)[1]
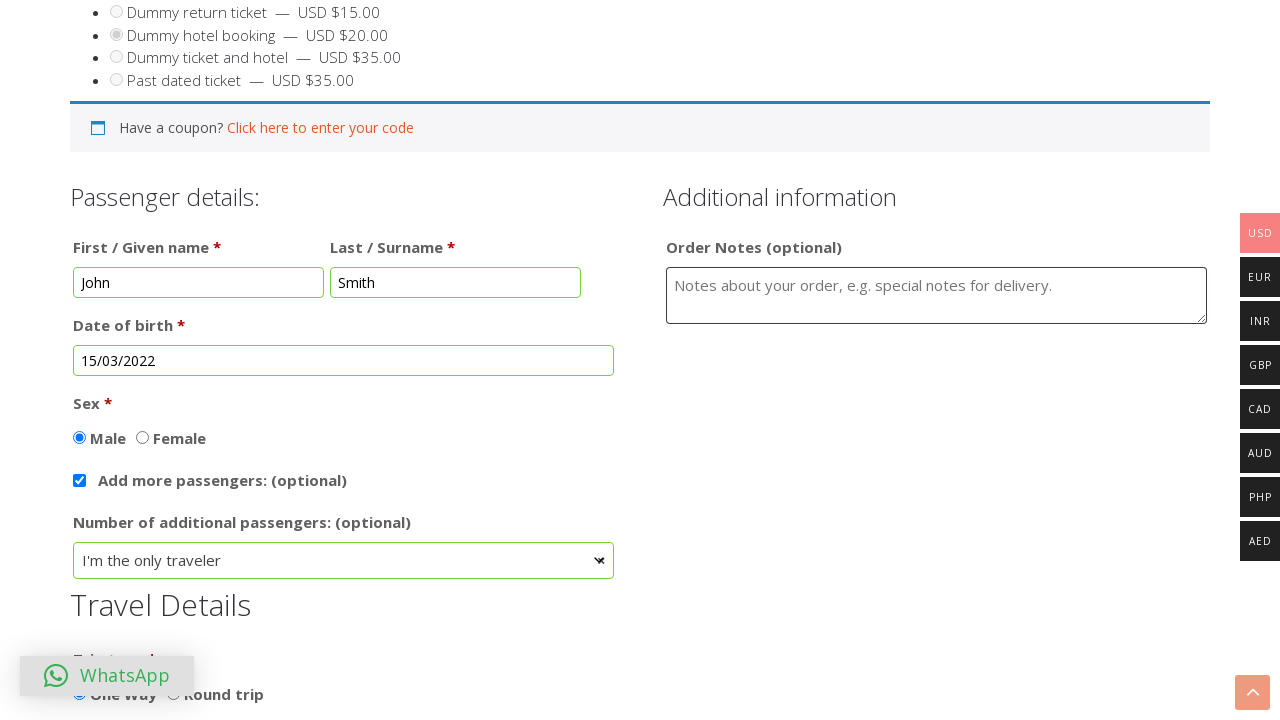

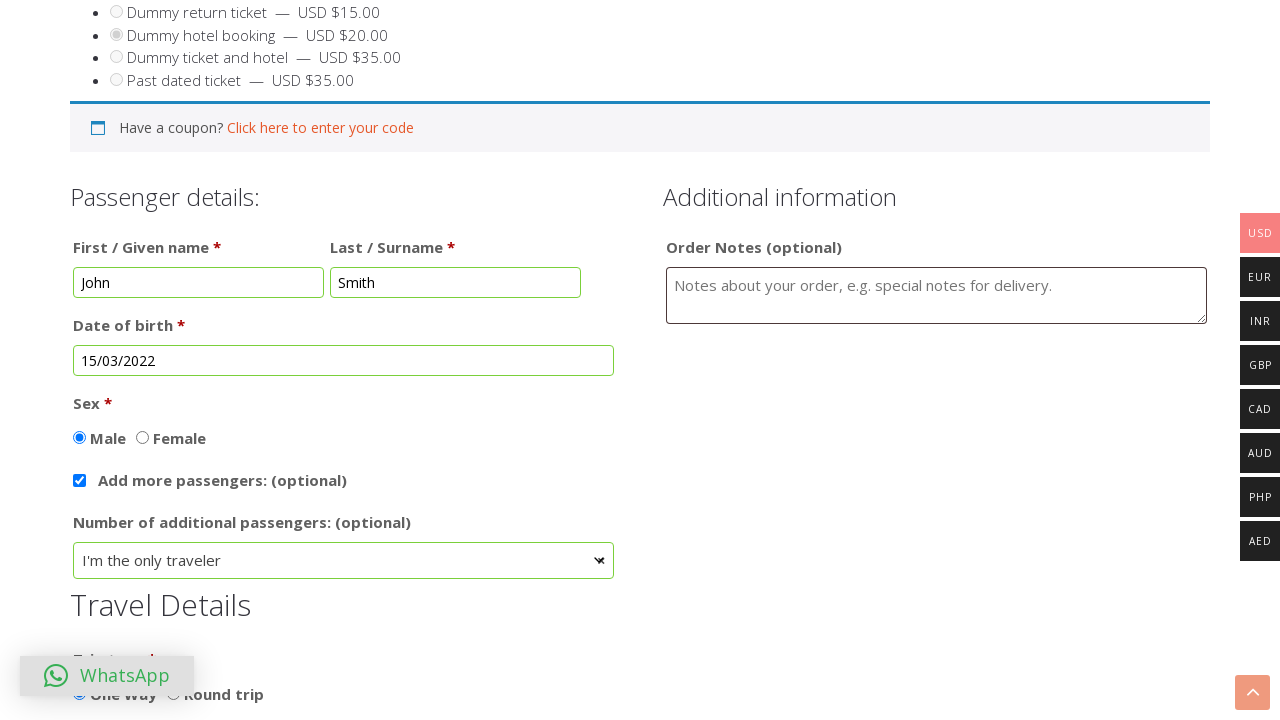